Navigates to the OrangeHRM demo website and verifies that the page title is "OrangeHRM".

Starting URL: http://alchemy.hguy.co/orangehrm

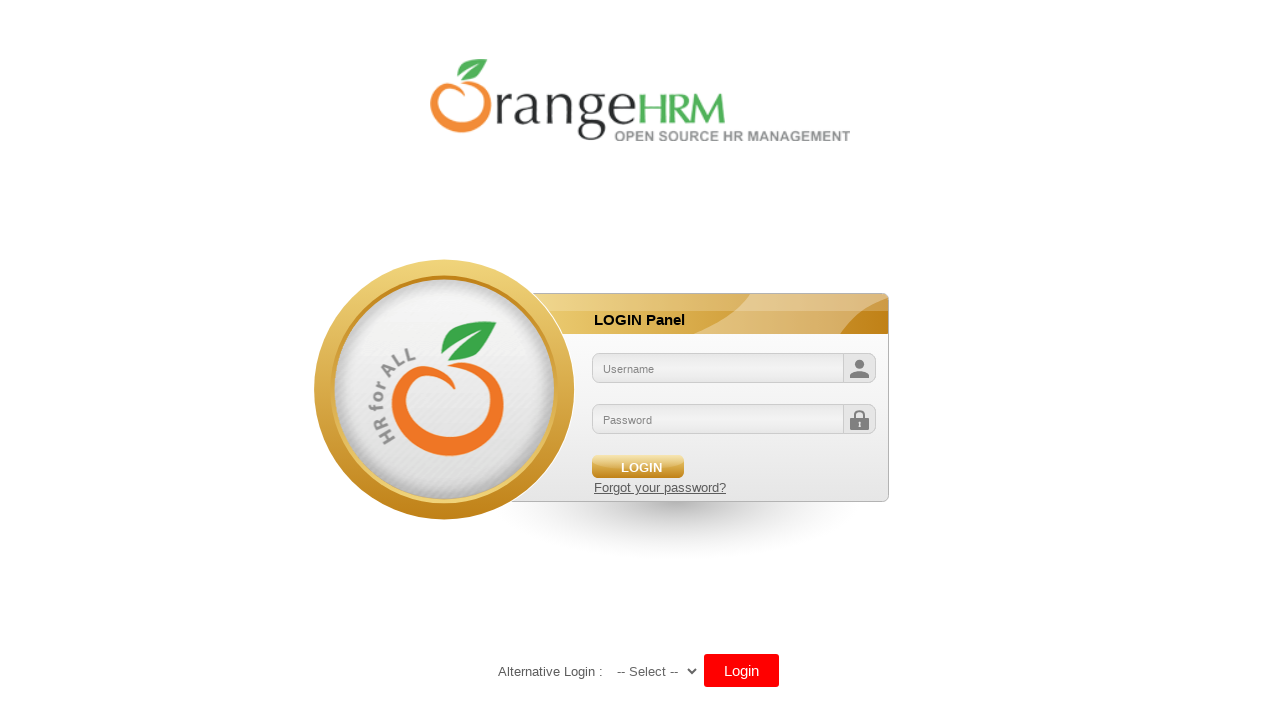

Waited for page to load (domcontentloaded state)
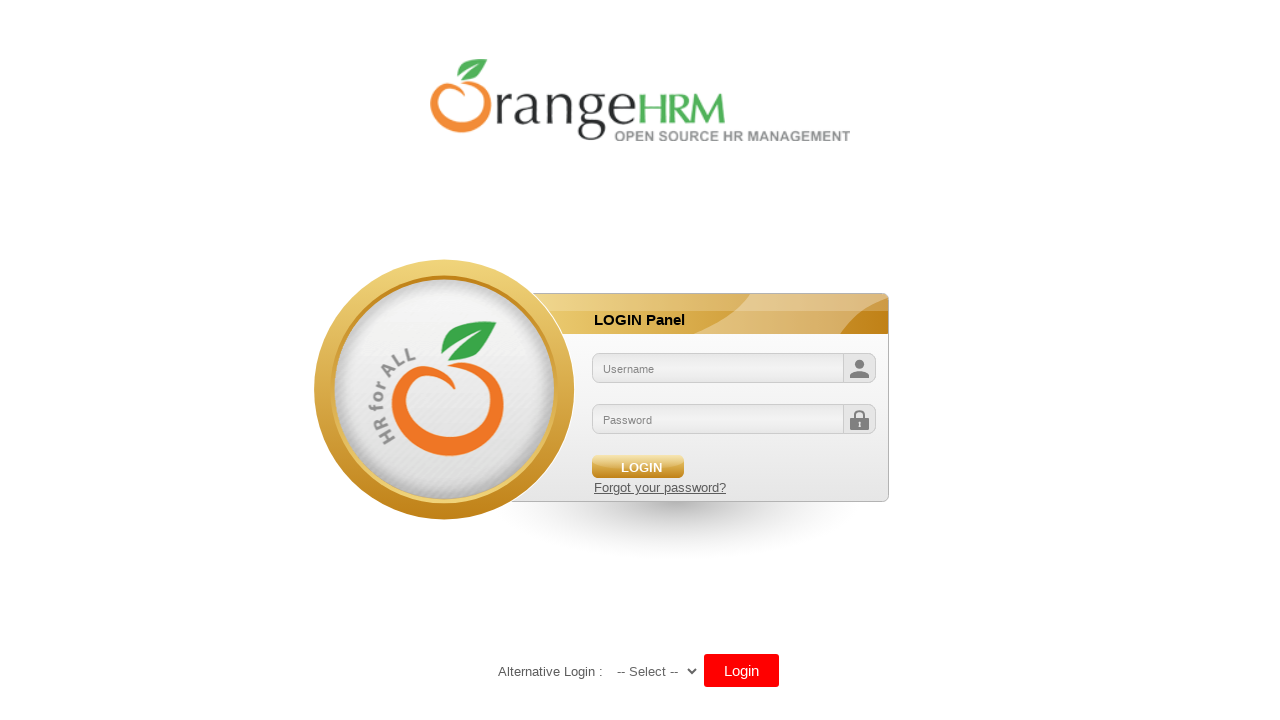

Retrieved page title: 'OrangeHRM'
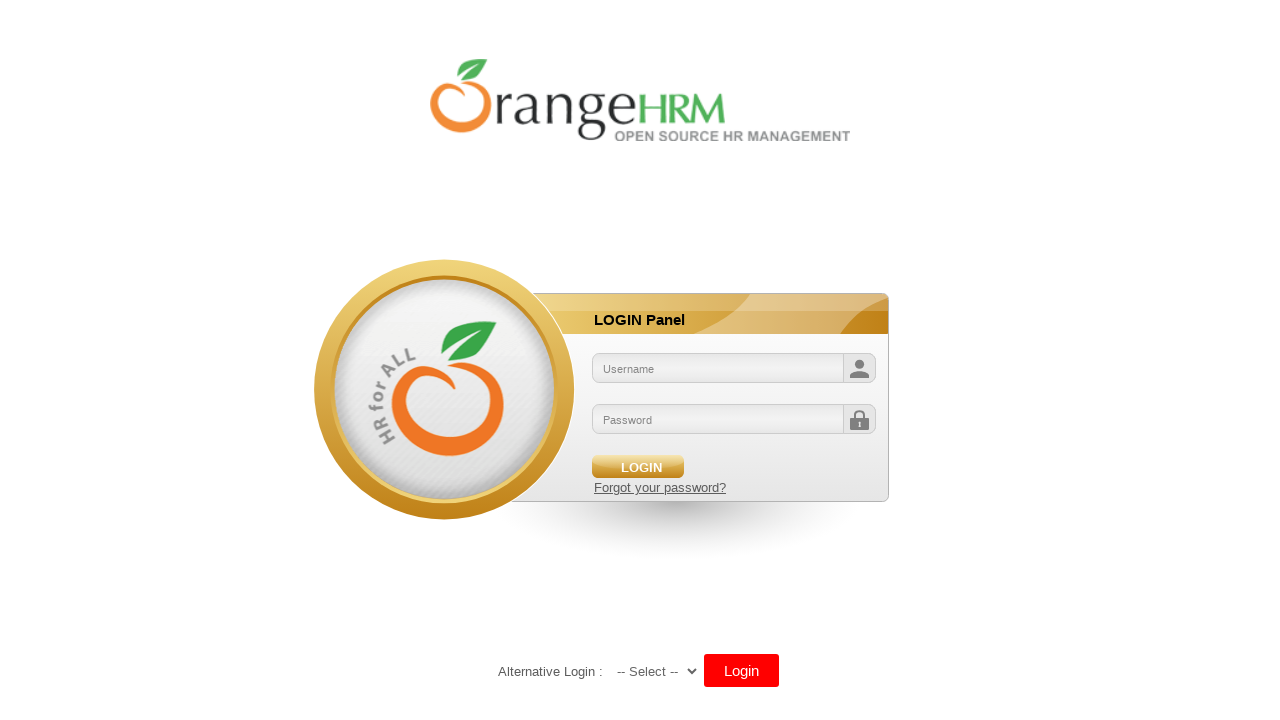

Printed page title to console
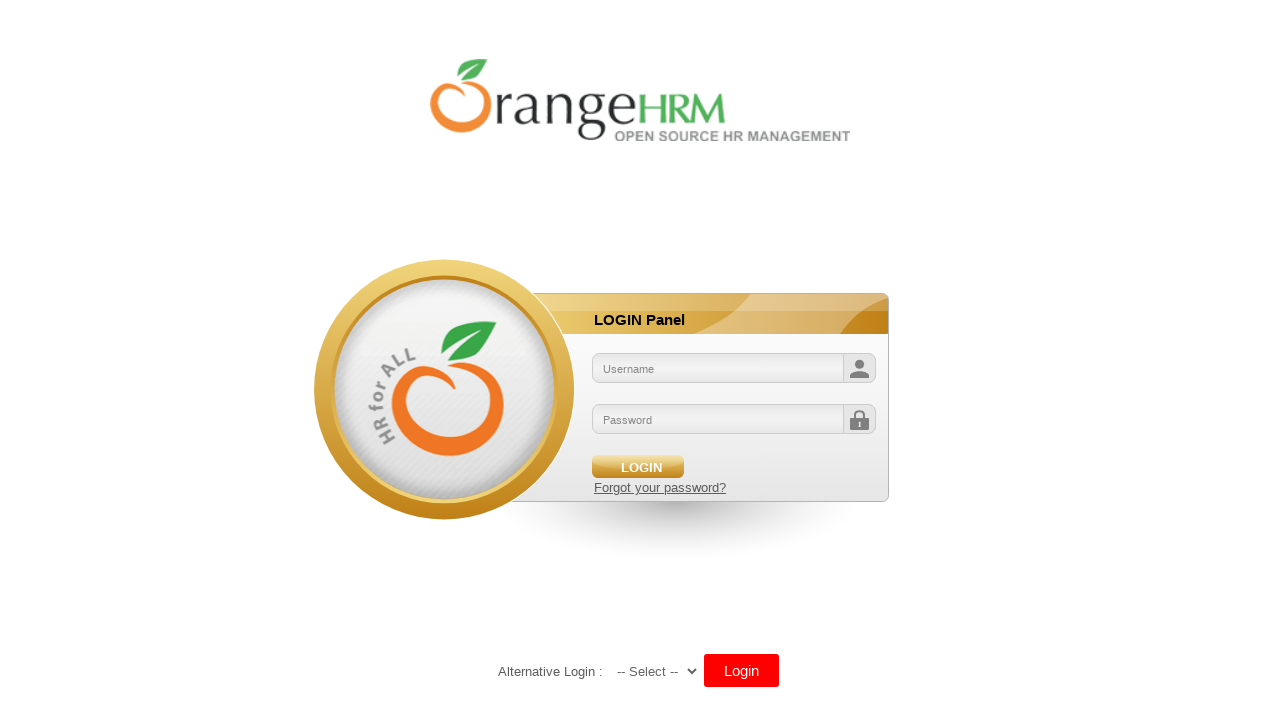

Verified page title is 'OrangeHRM'
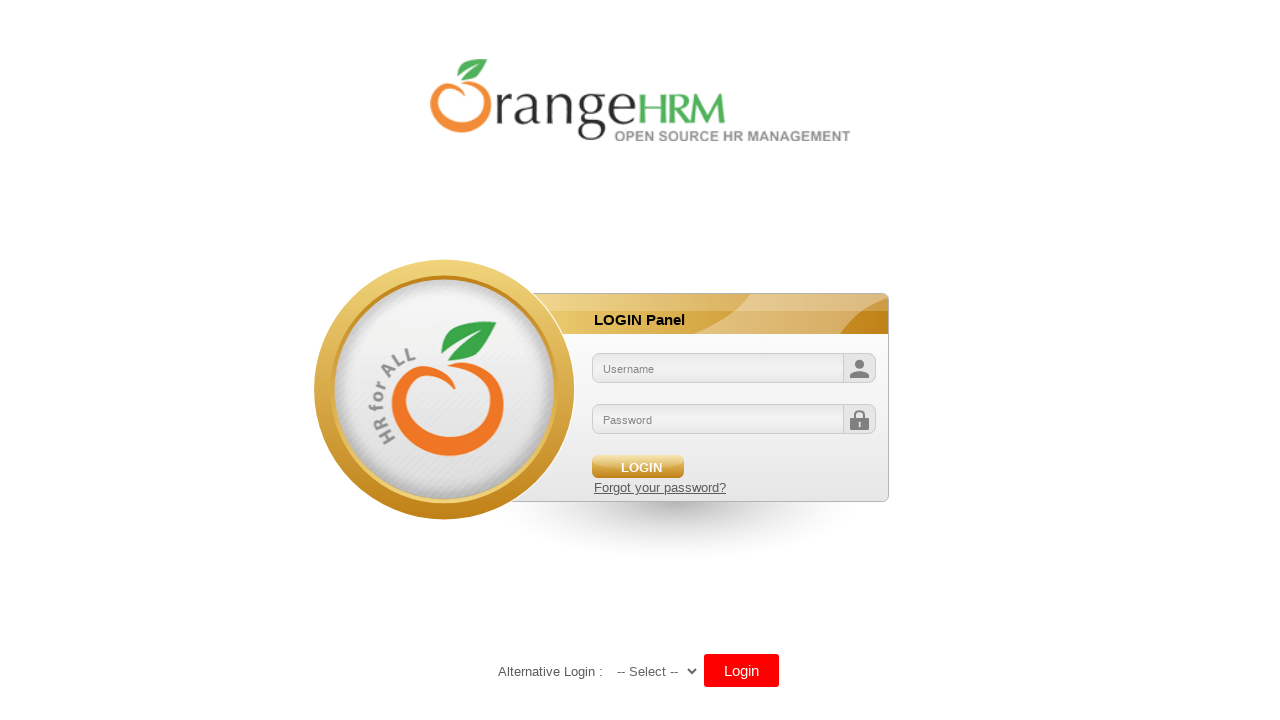

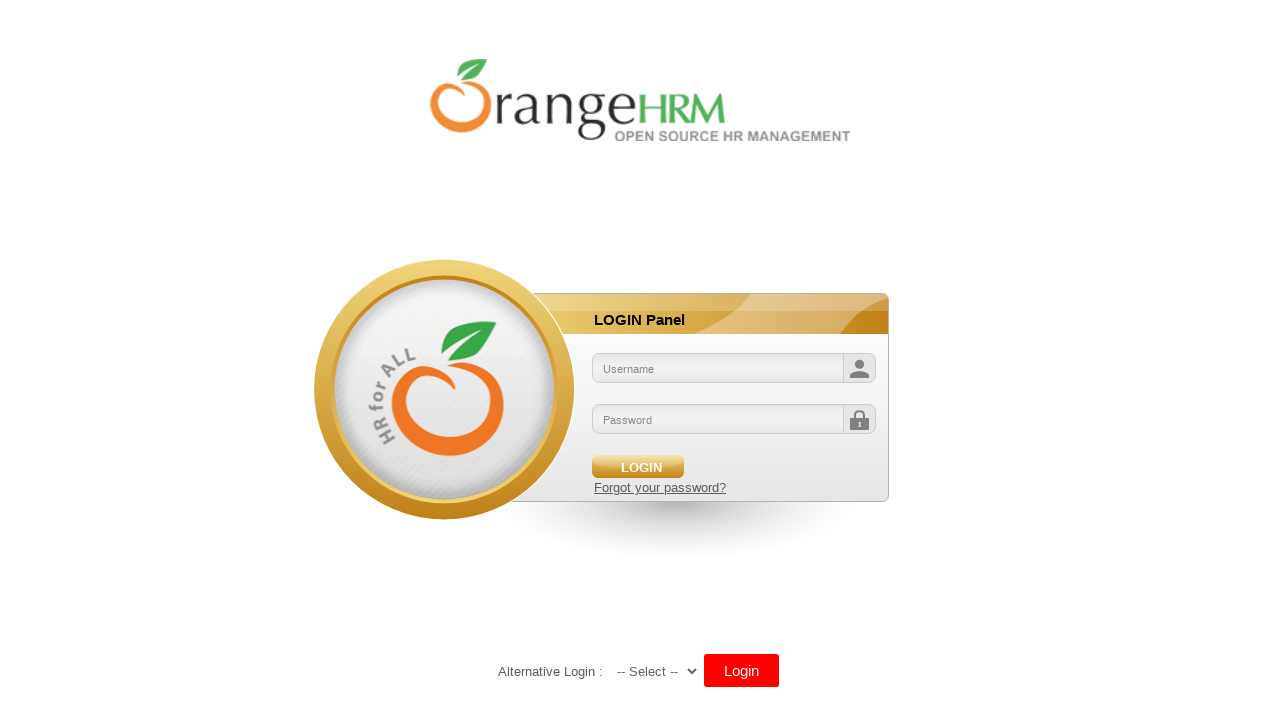